Tests the home page by clicking on customer login button

Starting URL: https://www.globalsqa.com/angularJs-protractor/BankingProject/#/login

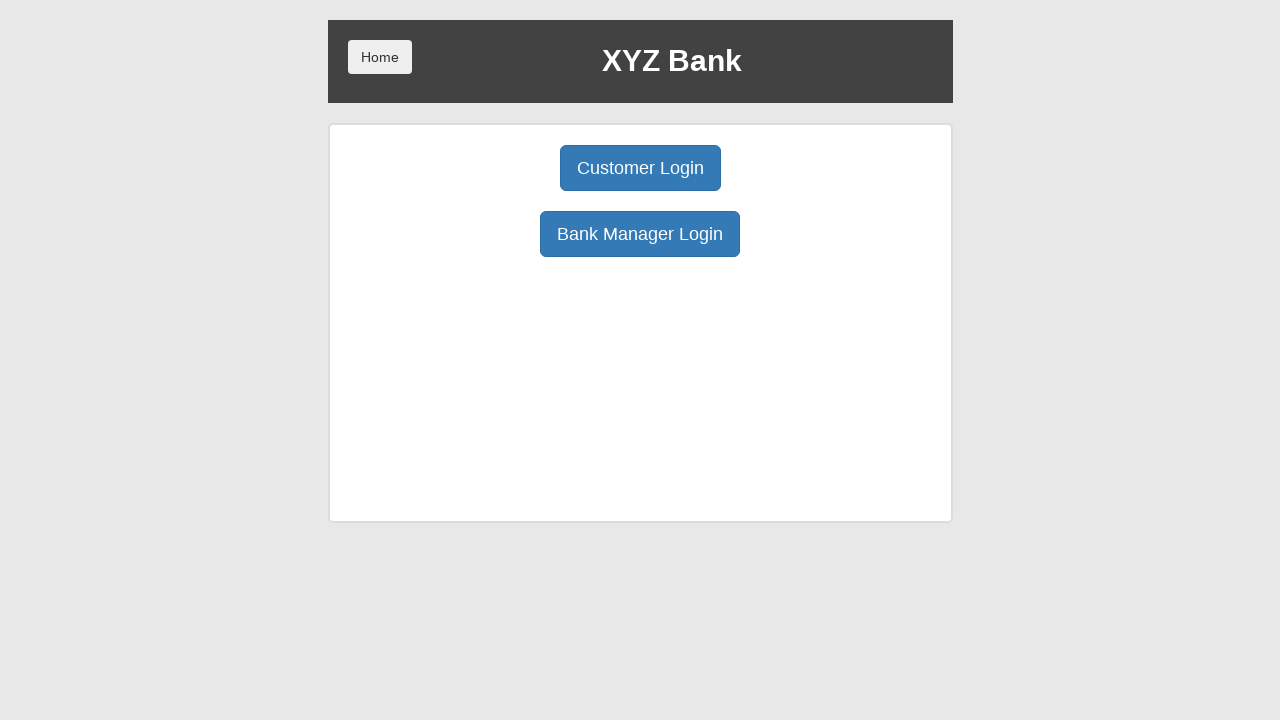

Navigated to Banking Project login page
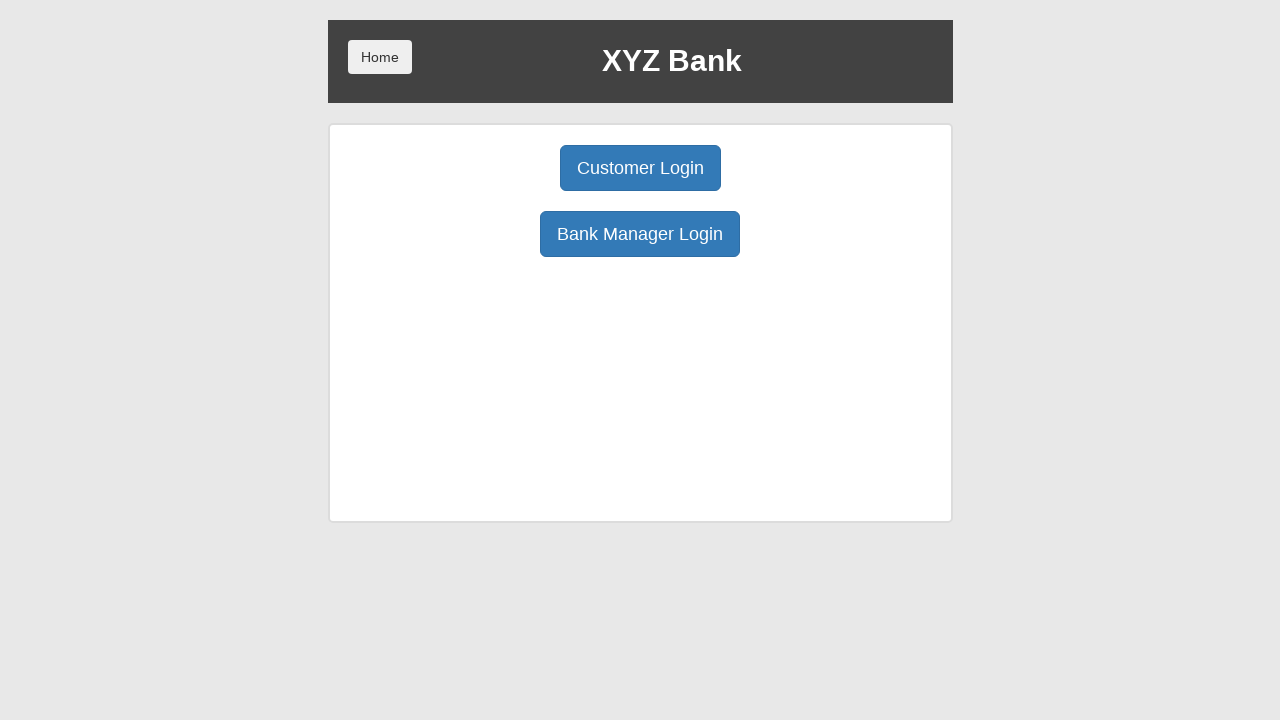

Clicked on Customer Login button at (640, 168) on button:has-text('Customer Login')
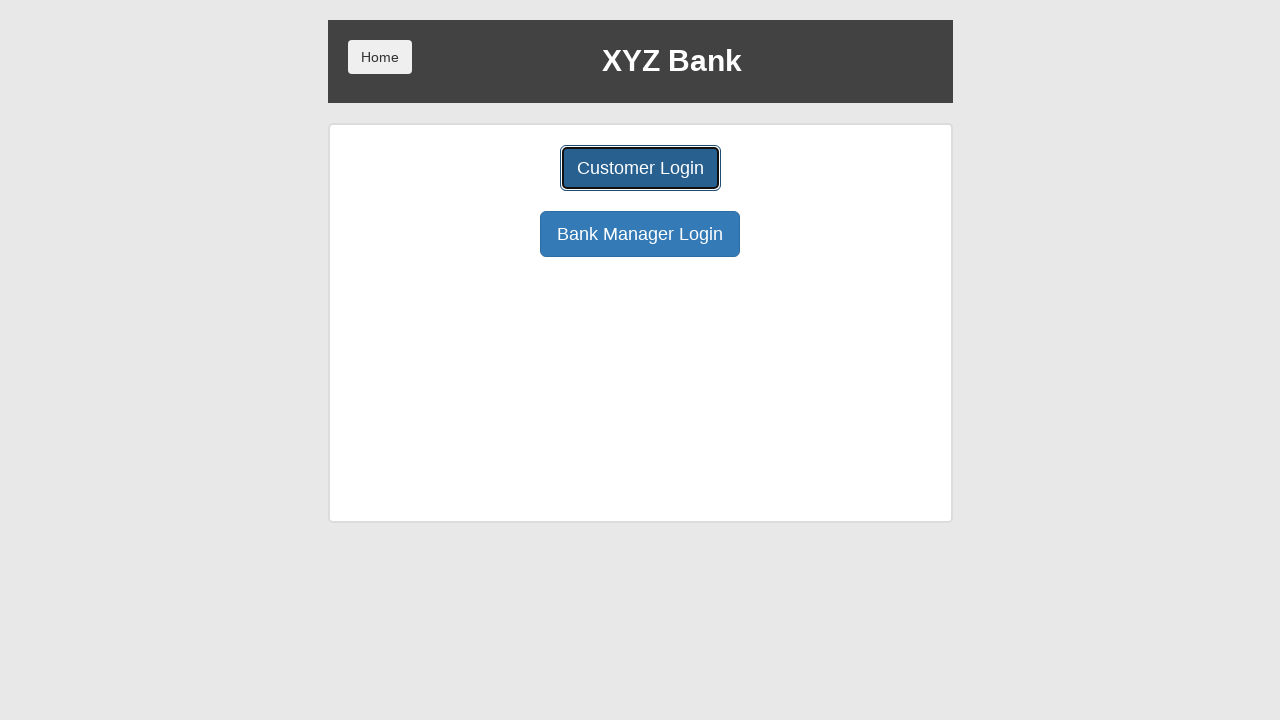

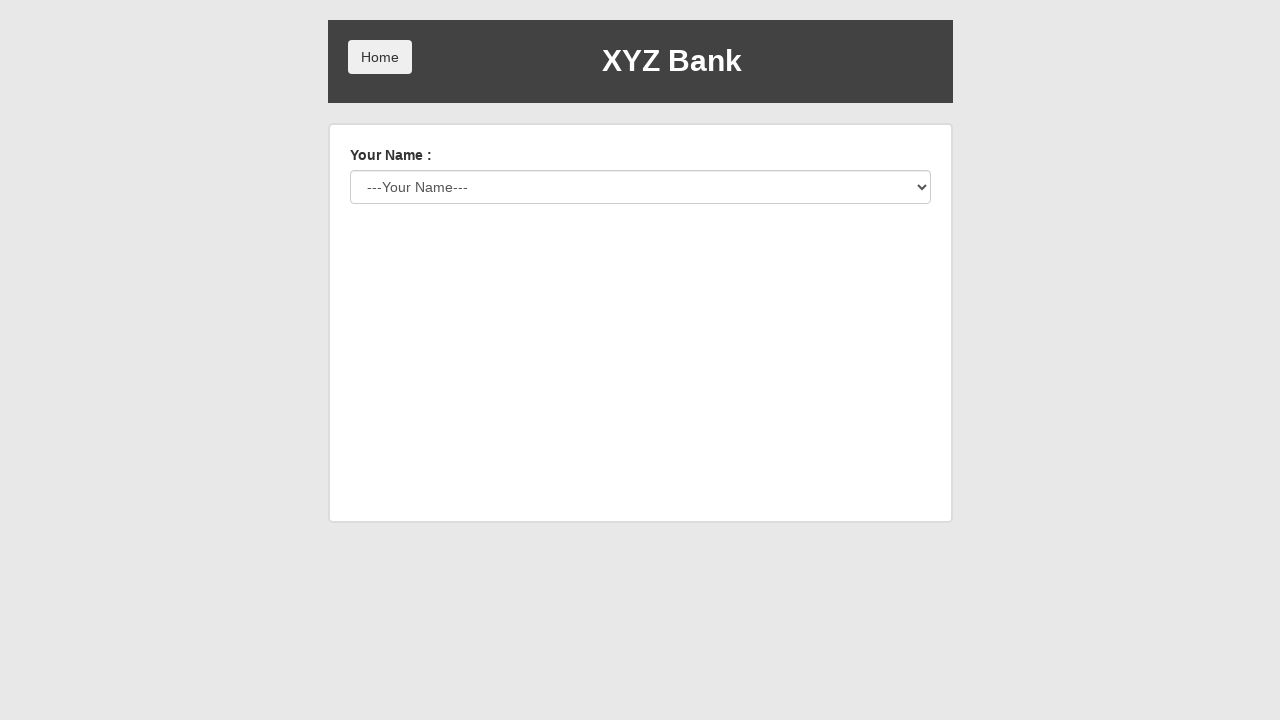